Fills all fields except first name and verifies the first name required error message

Starting URL: https://parabank.parasoft.com/parabank/lookup.htm

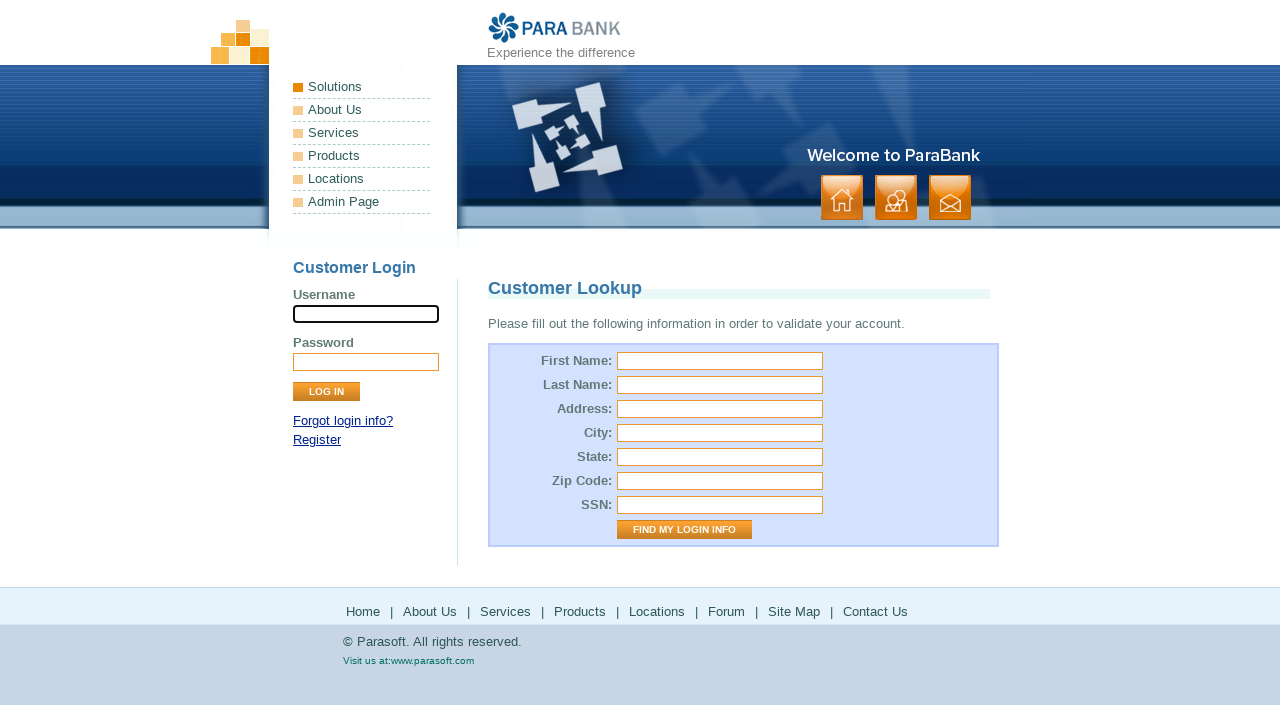

Cleared first name field on input#firstName
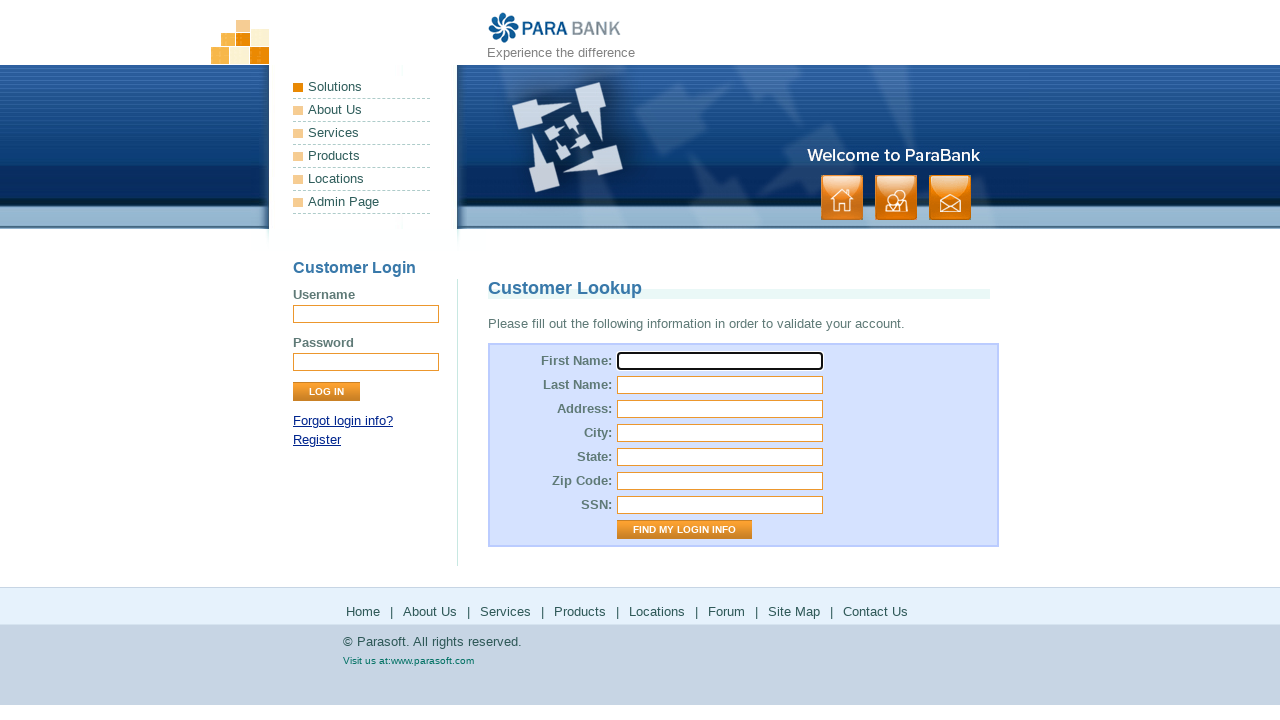

Filled last name field with 'Sundar' on input#lastName
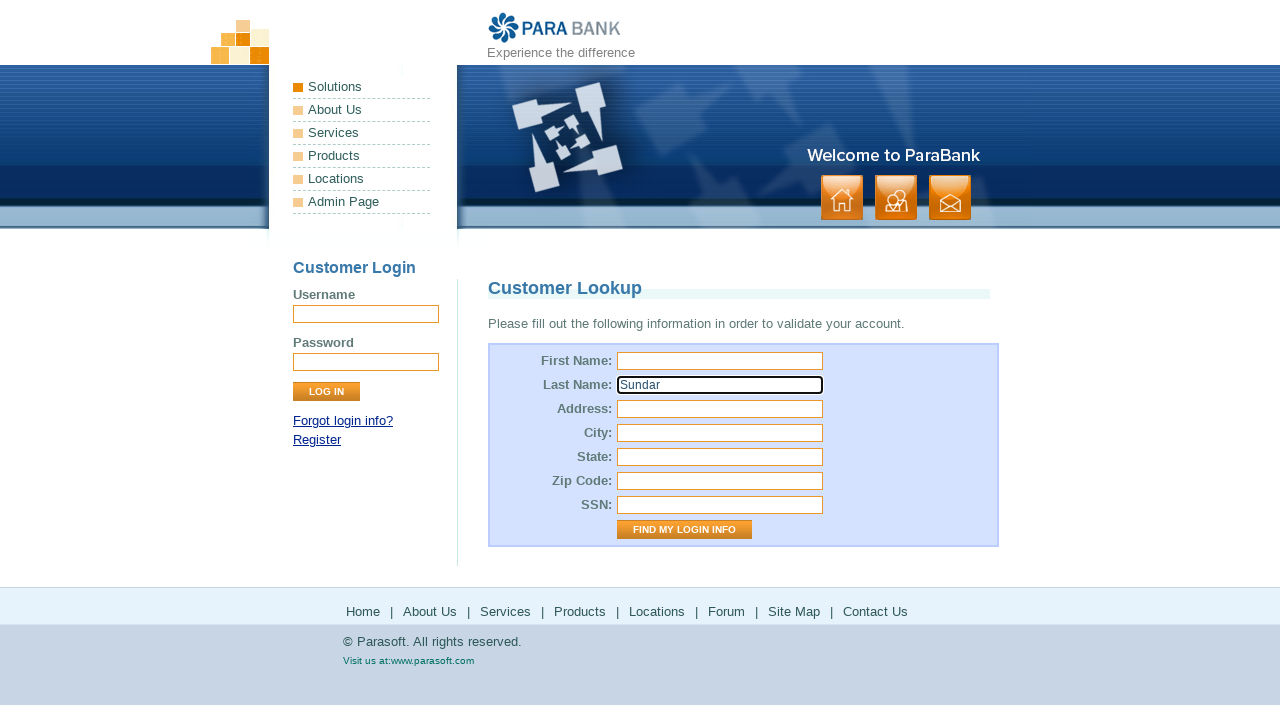

Filled street address field with 'Test Address' on input#address\.street
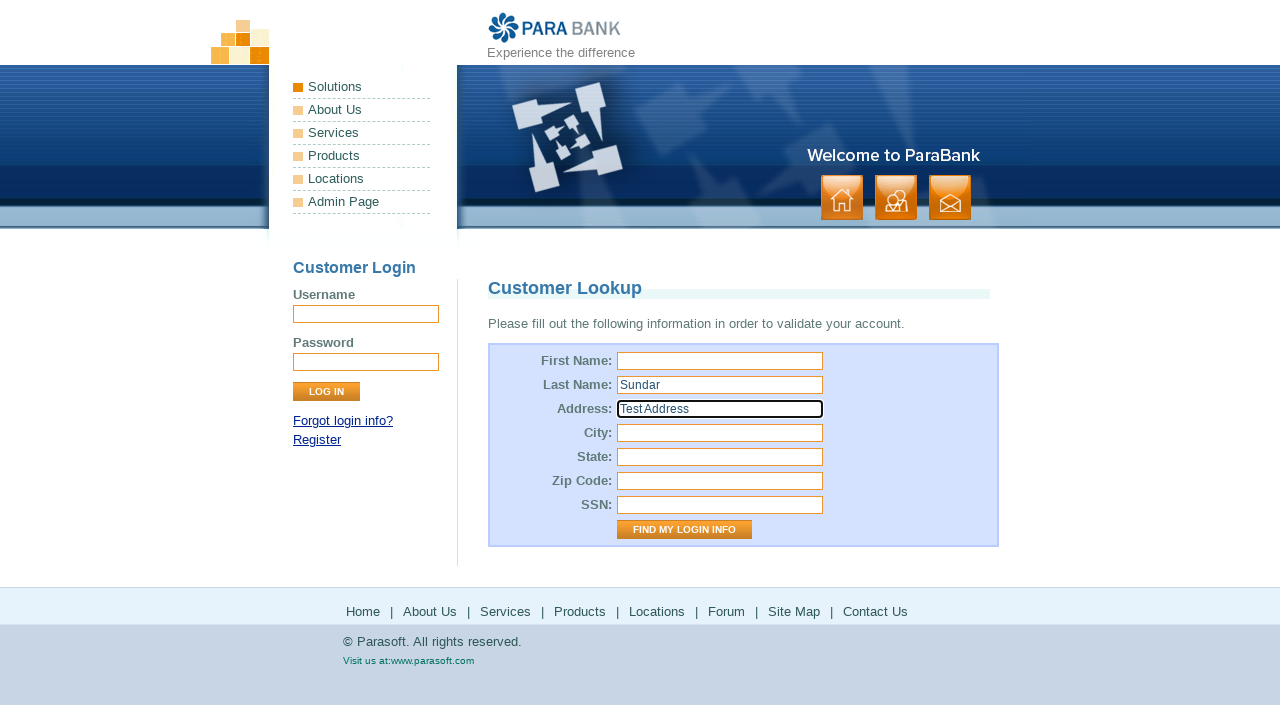

Filled city field with 'Test City' on input#address\.city
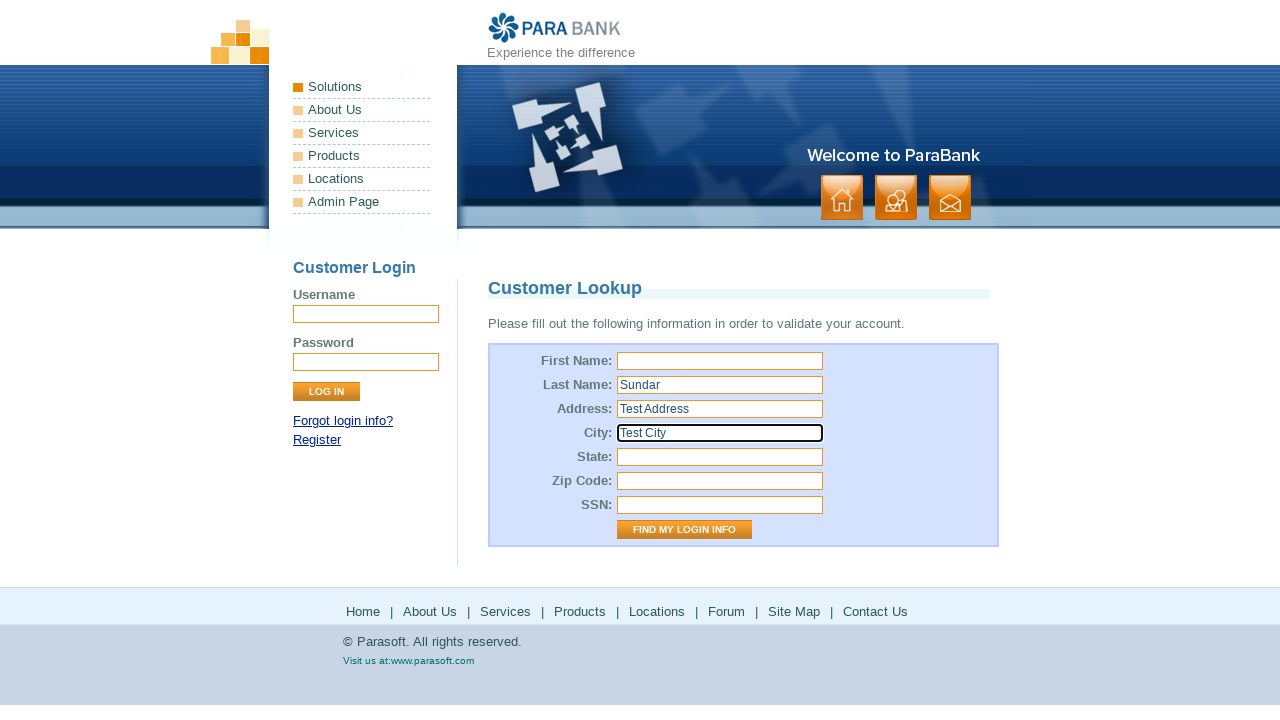

Filled state field with 'Test State' on input#address\.state
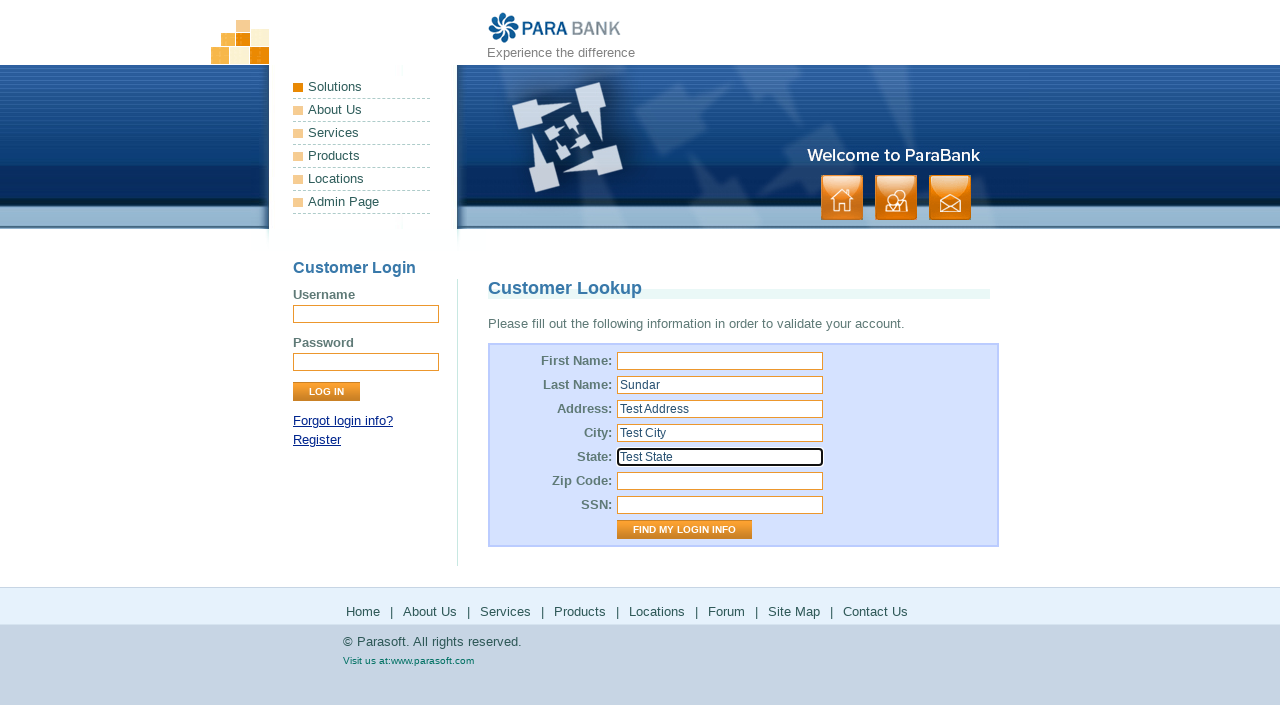

Filled zip code field with '53559' on input#address\.zipCode
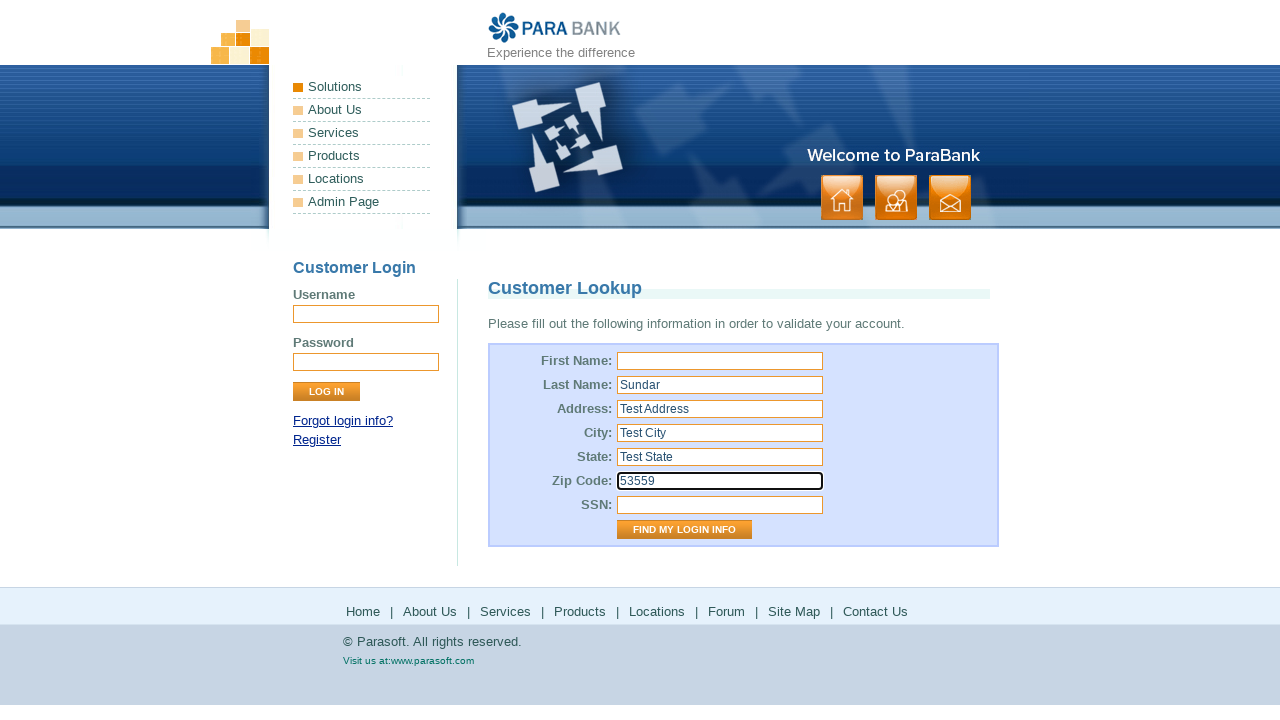

Filled SSN field with '987654321' on input#ssn
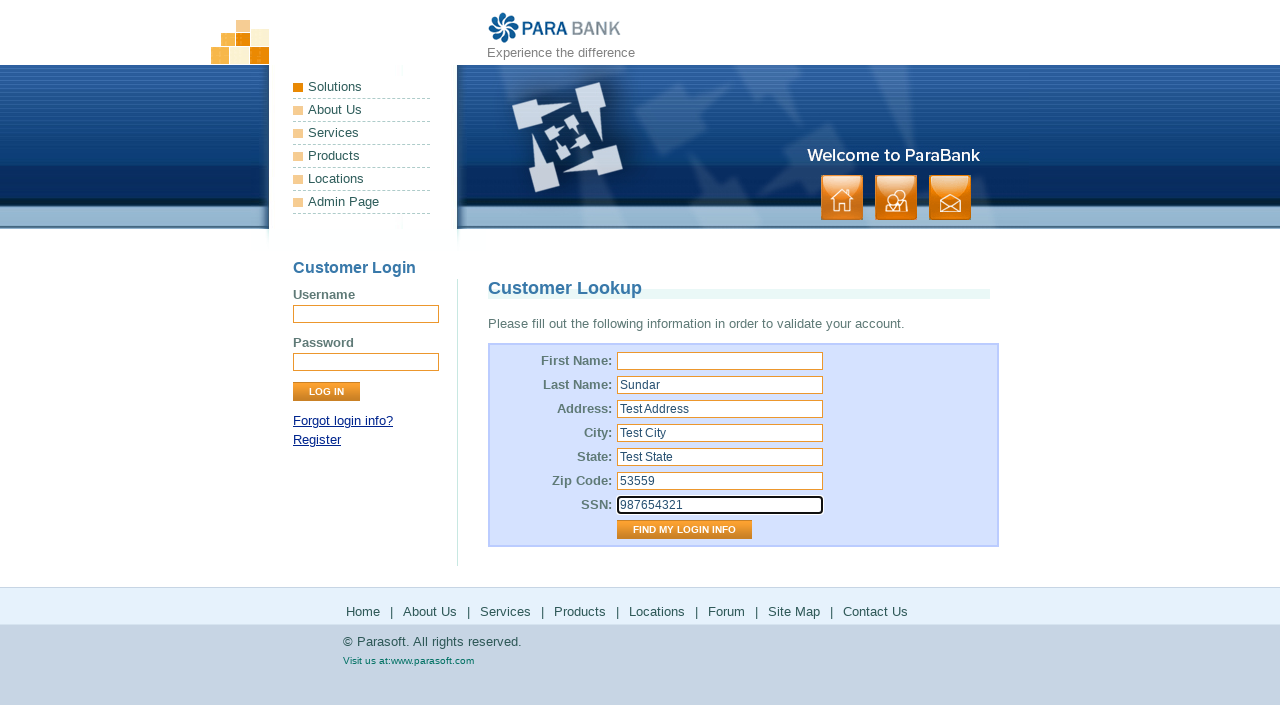

Clicked 'Find My Login Info' submit button at (684, 530) on input[value='Find My Login Info']
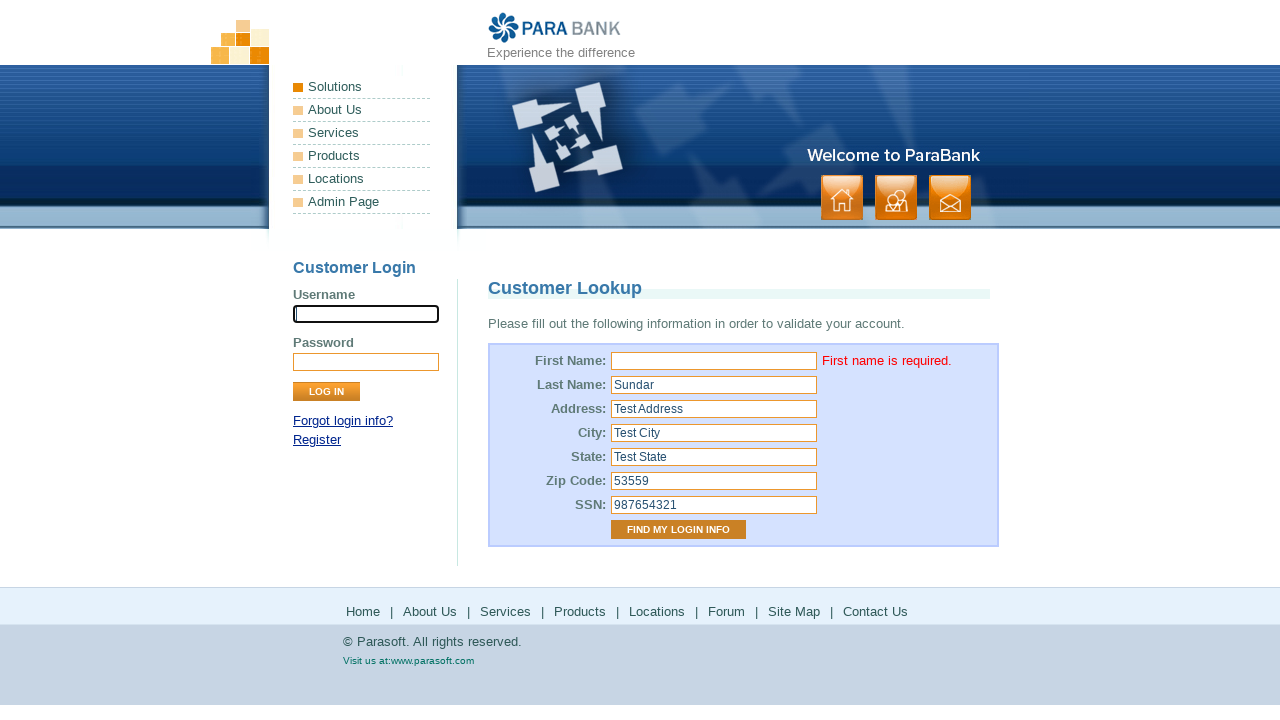

Verified first name required error message is displayed
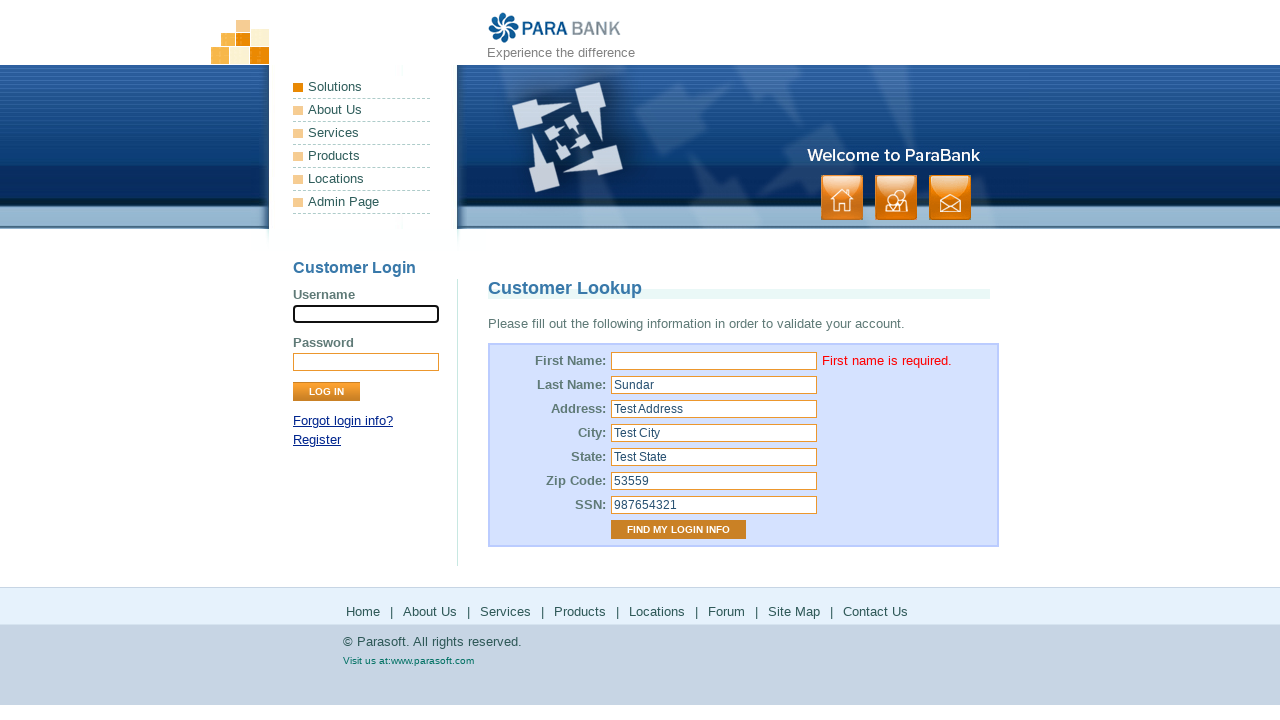

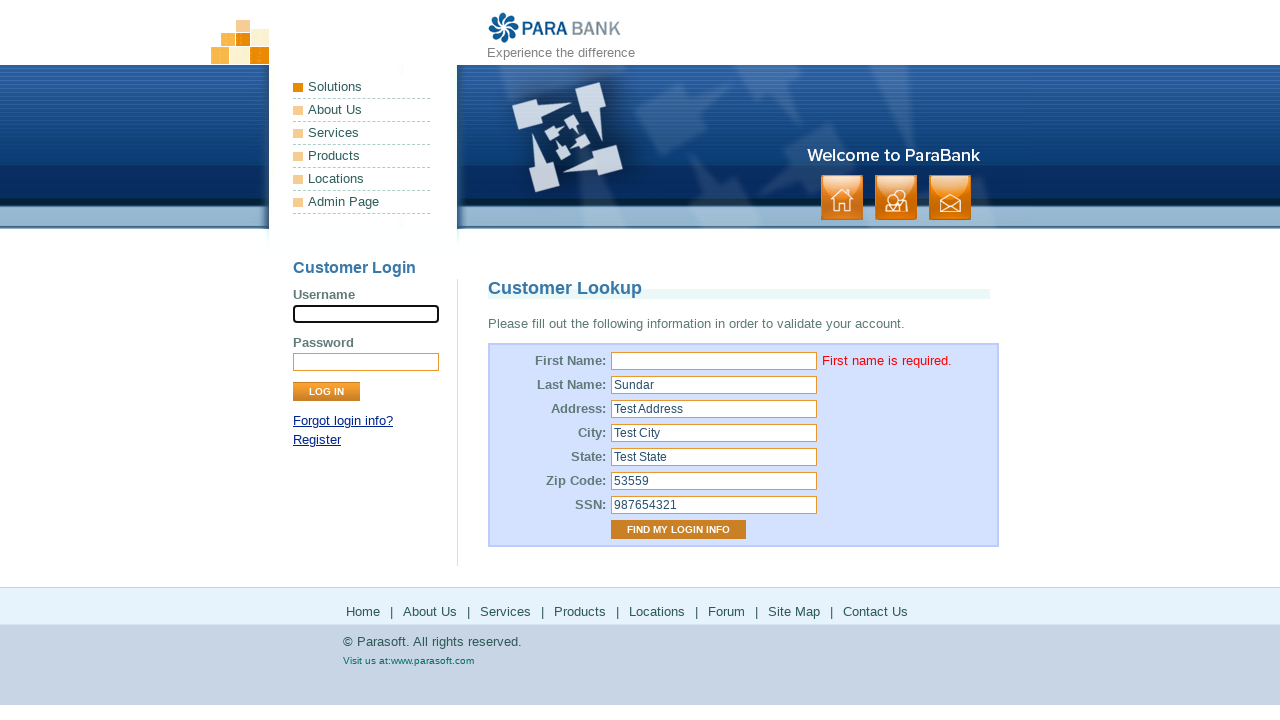